Tests that whitespace is trimmed from edited todo text

Starting URL: https://demo.playwright.dev/todomvc

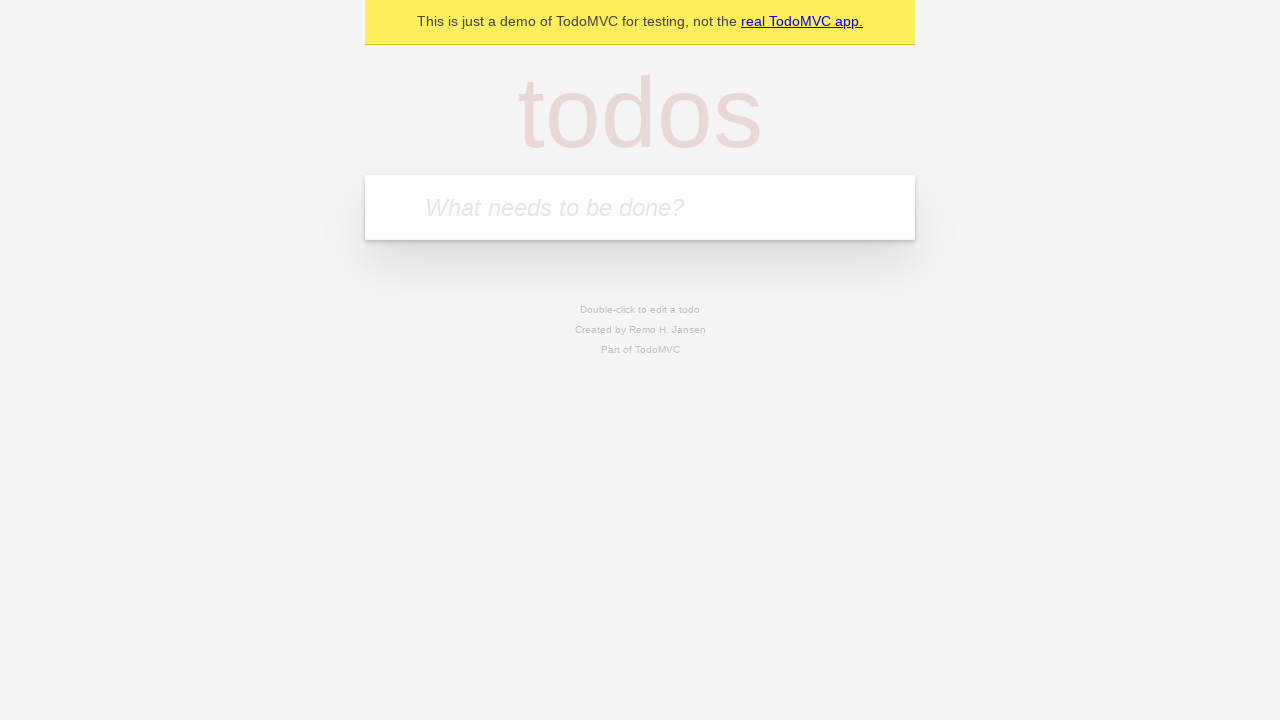

Filled todo input with 'buy some cheese' on internal:attr=[placeholder="What needs to be done?"i]
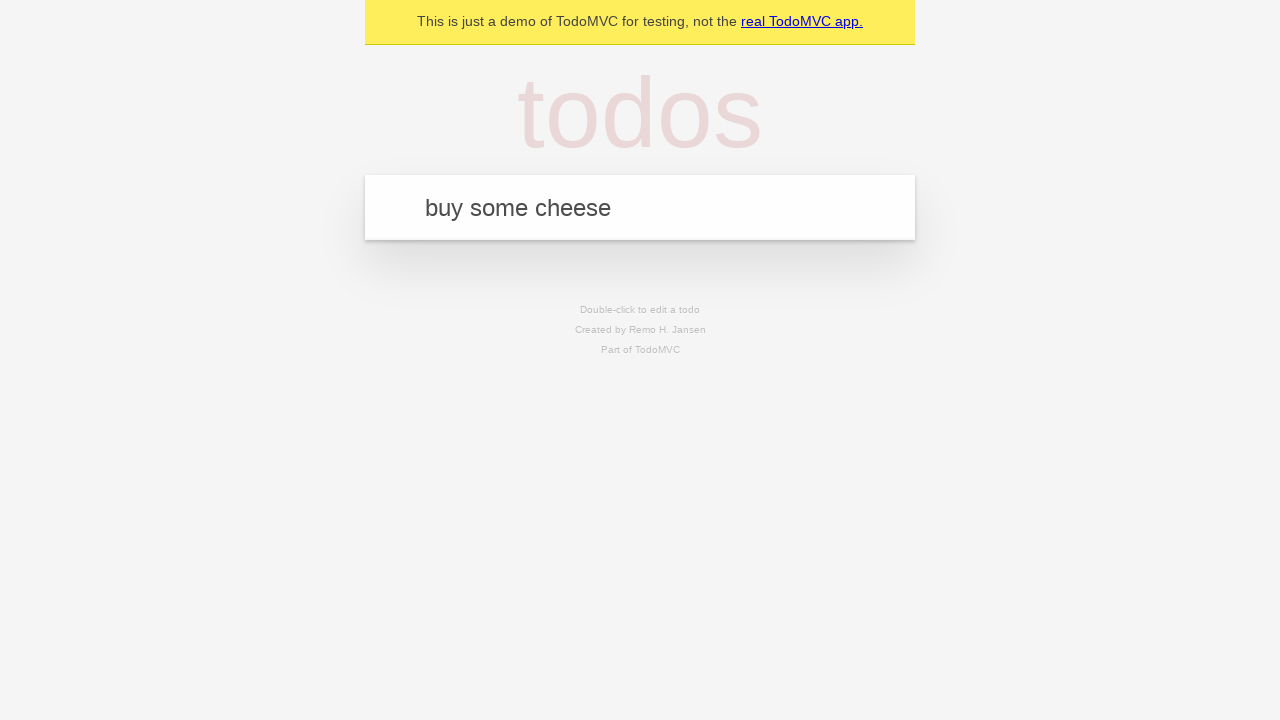

Pressed Enter to create first todo on internal:attr=[placeholder="What needs to be done?"i]
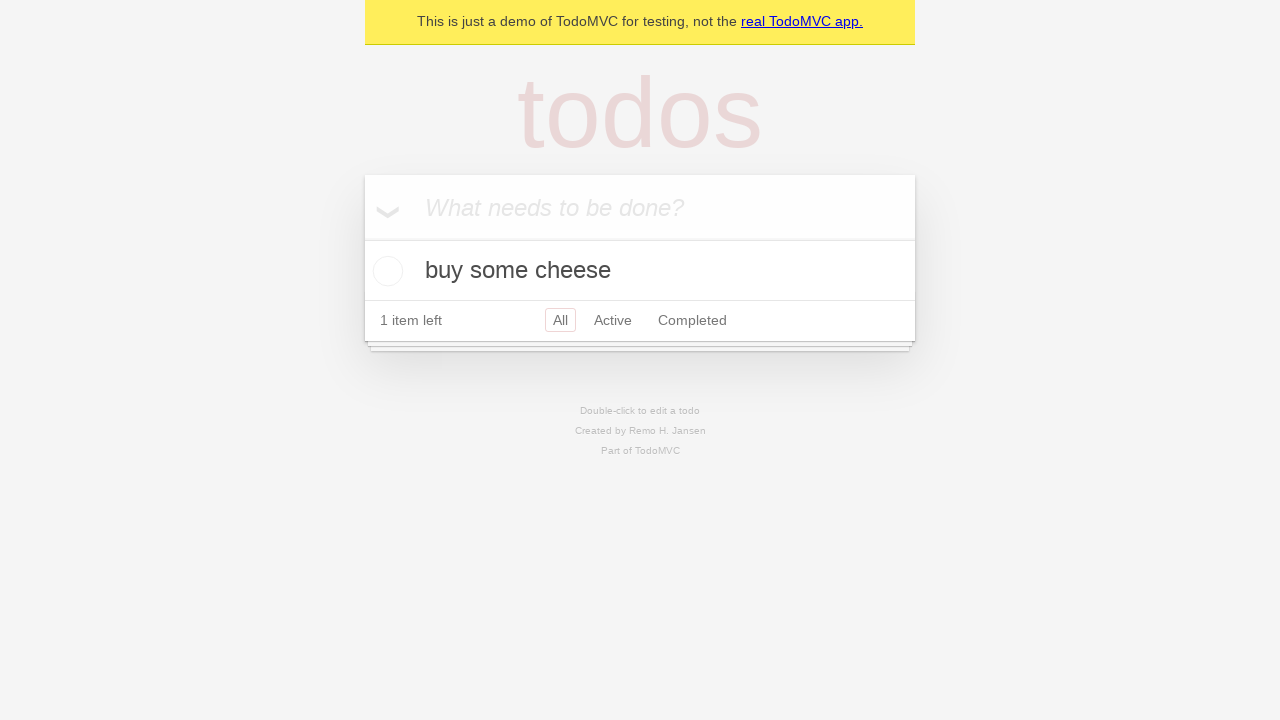

Filled todo input with 'feed the cat' on internal:attr=[placeholder="What needs to be done?"i]
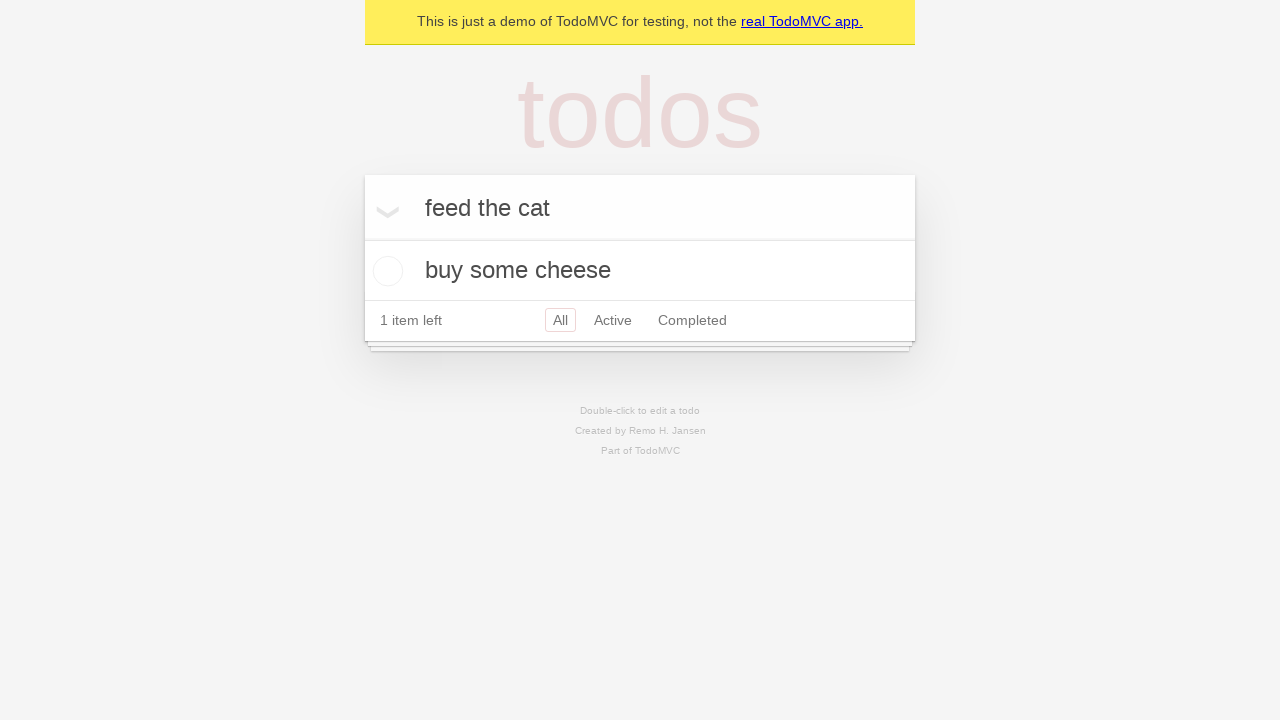

Pressed Enter to create second todo on internal:attr=[placeholder="What needs to be done?"i]
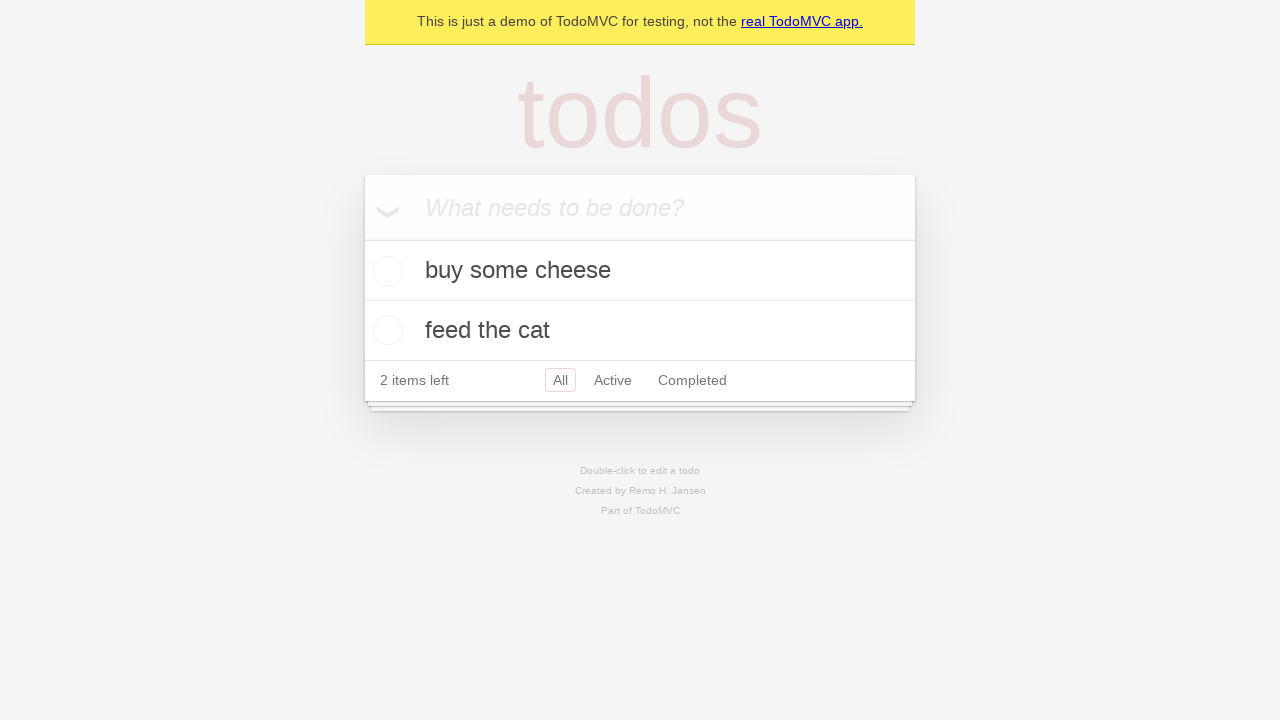

Filled todo input with 'book a doctors appointment' on internal:attr=[placeholder="What needs to be done?"i]
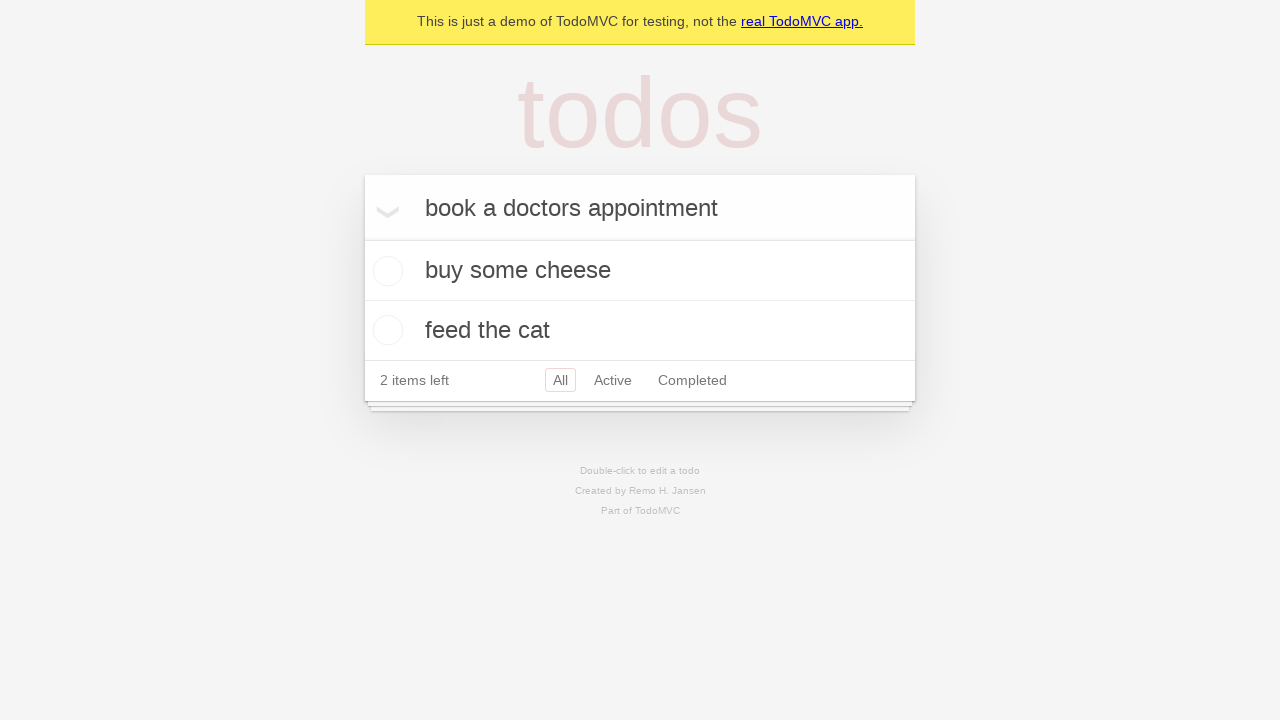

Pressed Enter to create third todo on internal:attr=[placeholder="What needs to be done?"i]
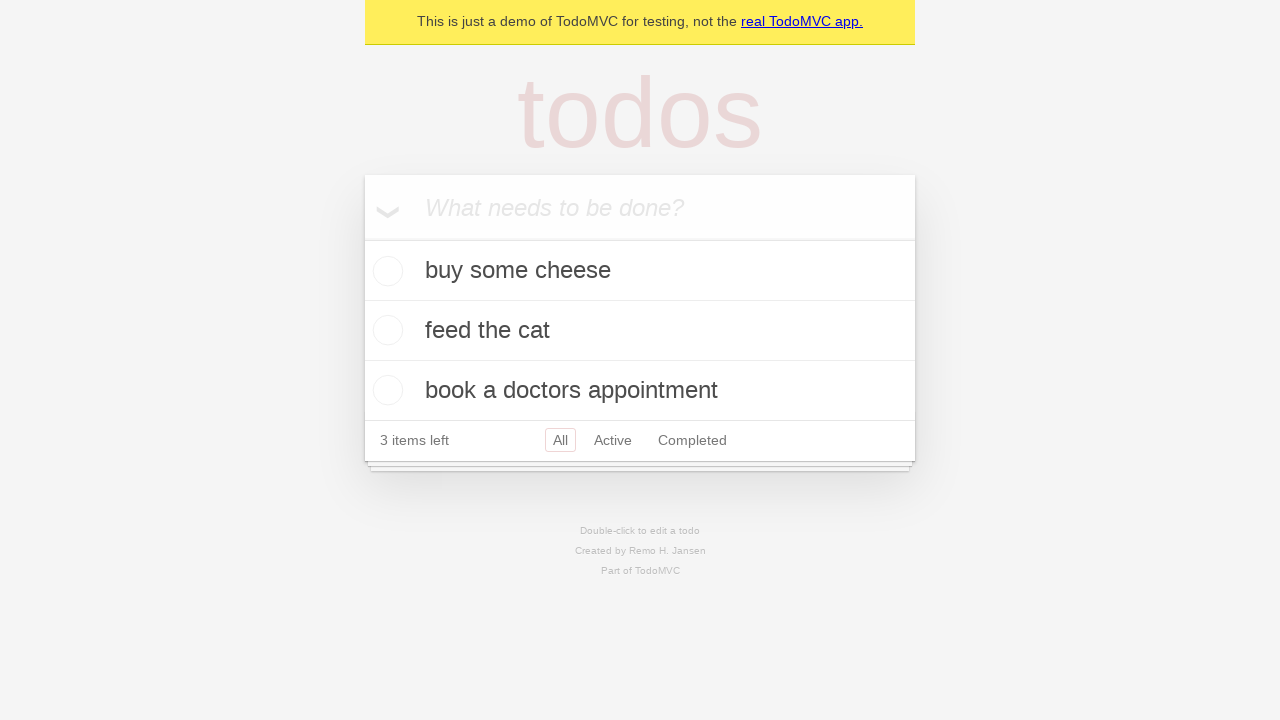

Double-clicked second todo to enter edit mode at (640, 331) on internal:testid=[data-testid="todo-item"s] >> nth=1
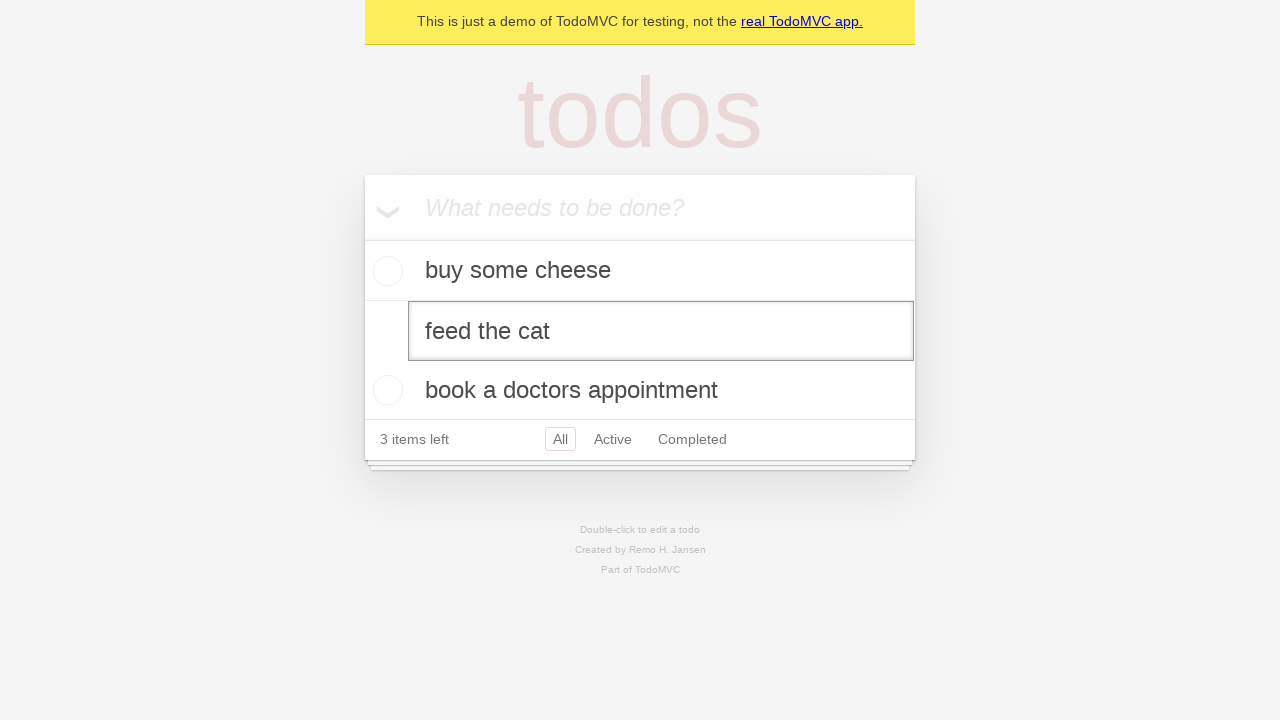

Filled edit field with text containing extra whitespace on internal:testid=[data-testid="todo-item"s] >> nth=1 >> internal:role=textbox[nam
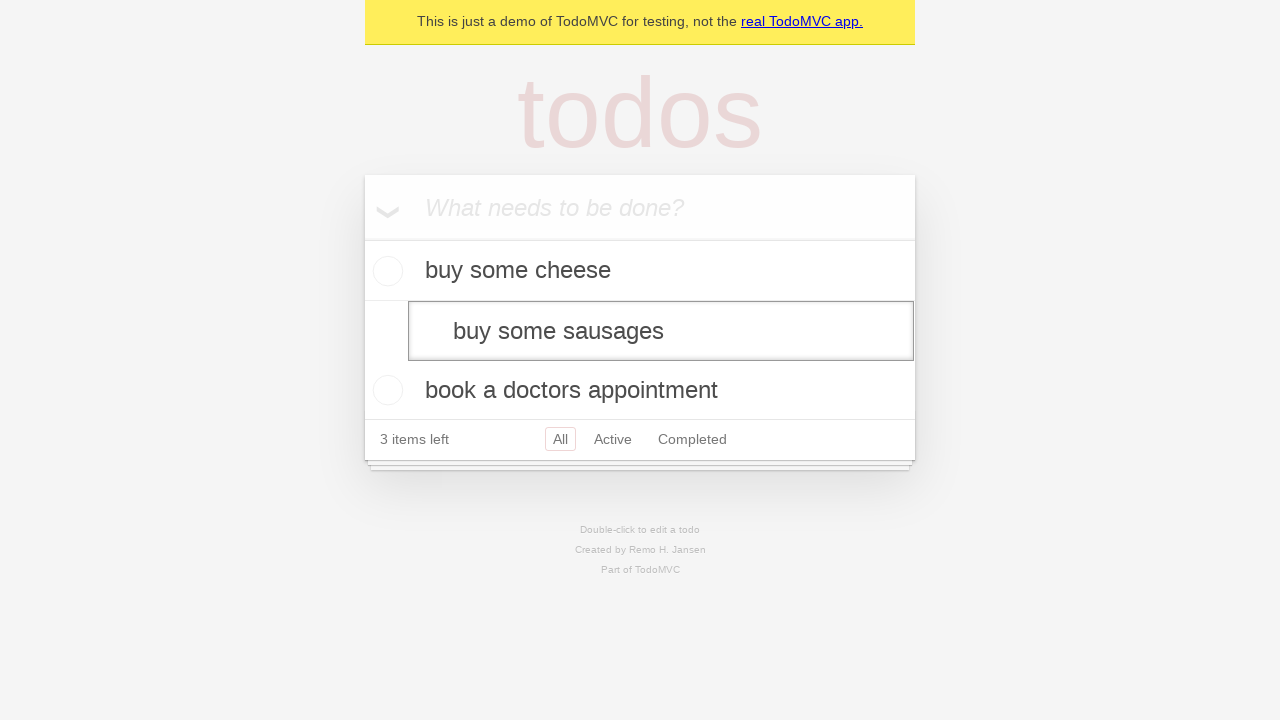

Pressed Enter to save edited todo with trimmed whitespace on internal:testid=[data-testid="todo-item"s] >> nth=1 >> internal:role=textbox[nam
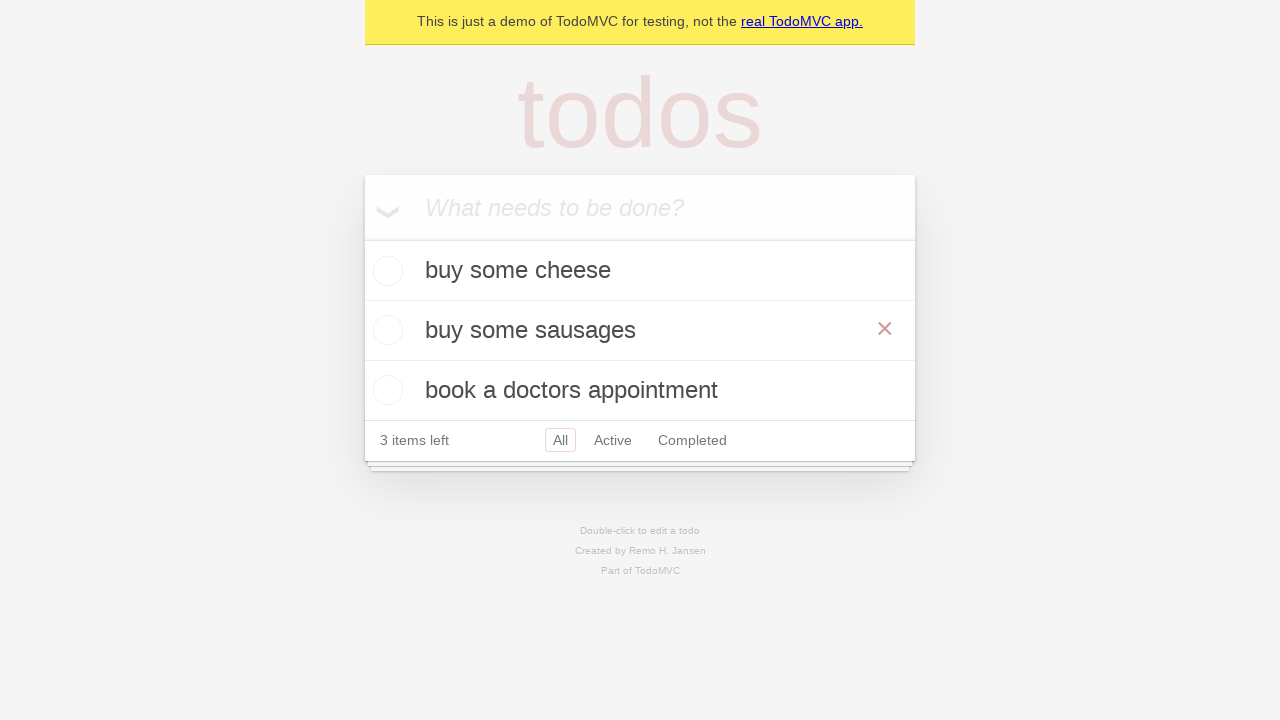

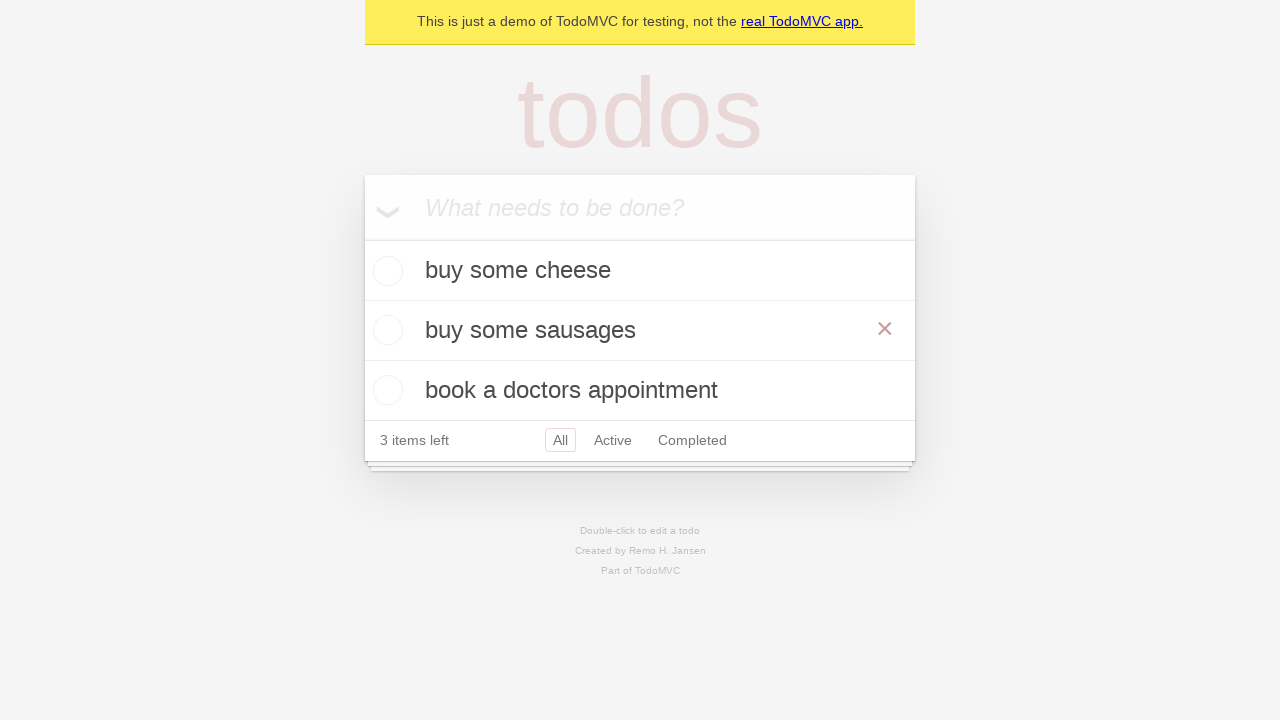